Tests confirm dialog handling on demoqa.com by clicking confirm button and accepting

Starting URL: https://demoqa.com/alerts

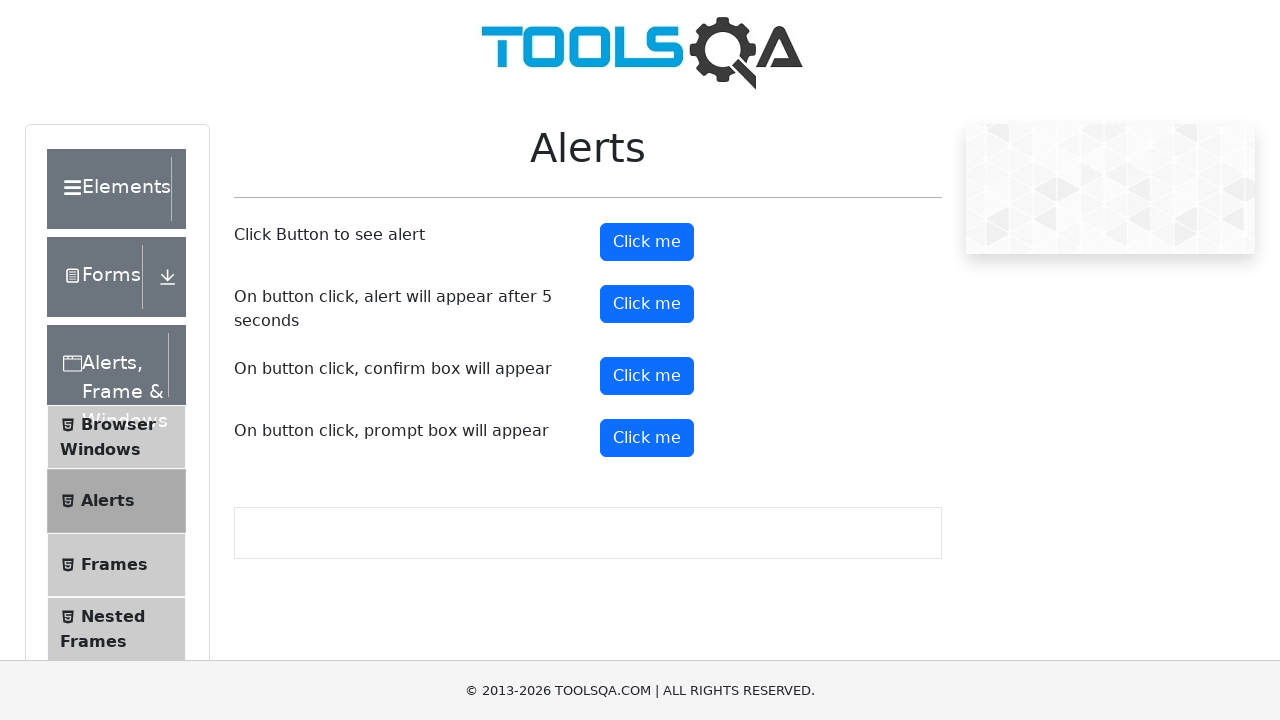

Set up dialog handler for confirm alerts
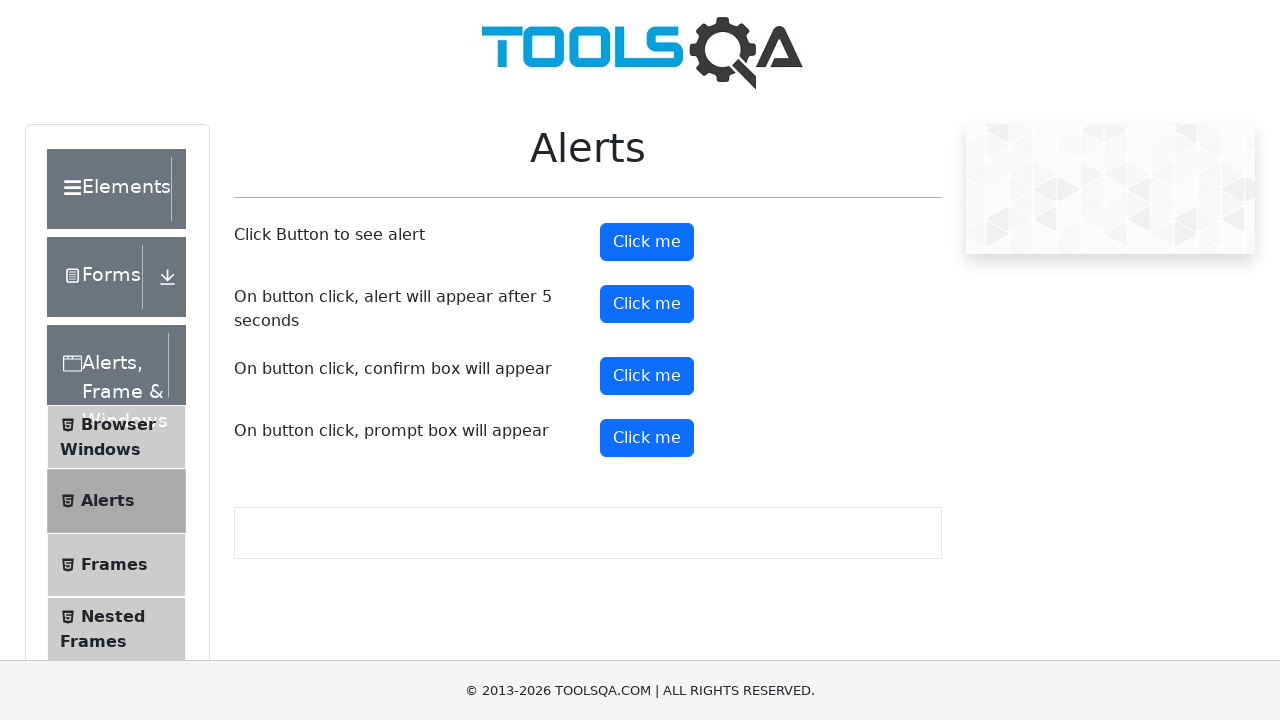

Clicked confirm button to trigger dialog at (647, 376) on #confirmButton
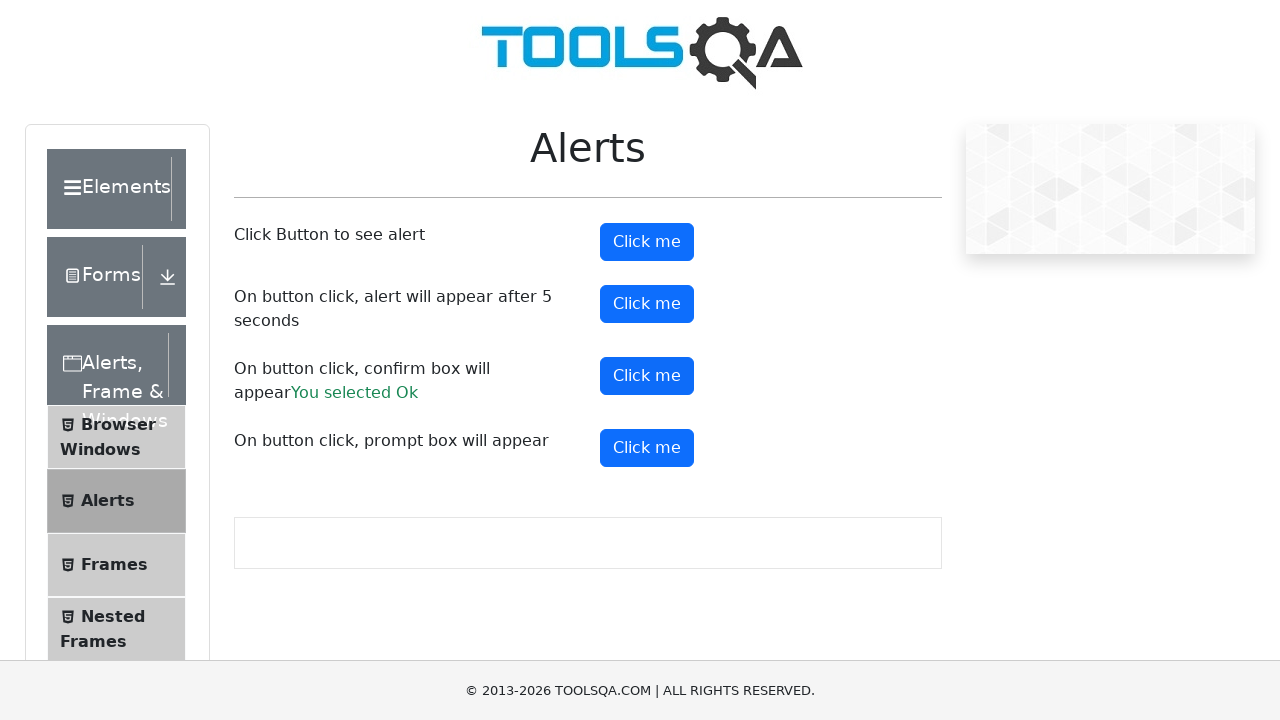

Confirm result appeared on page
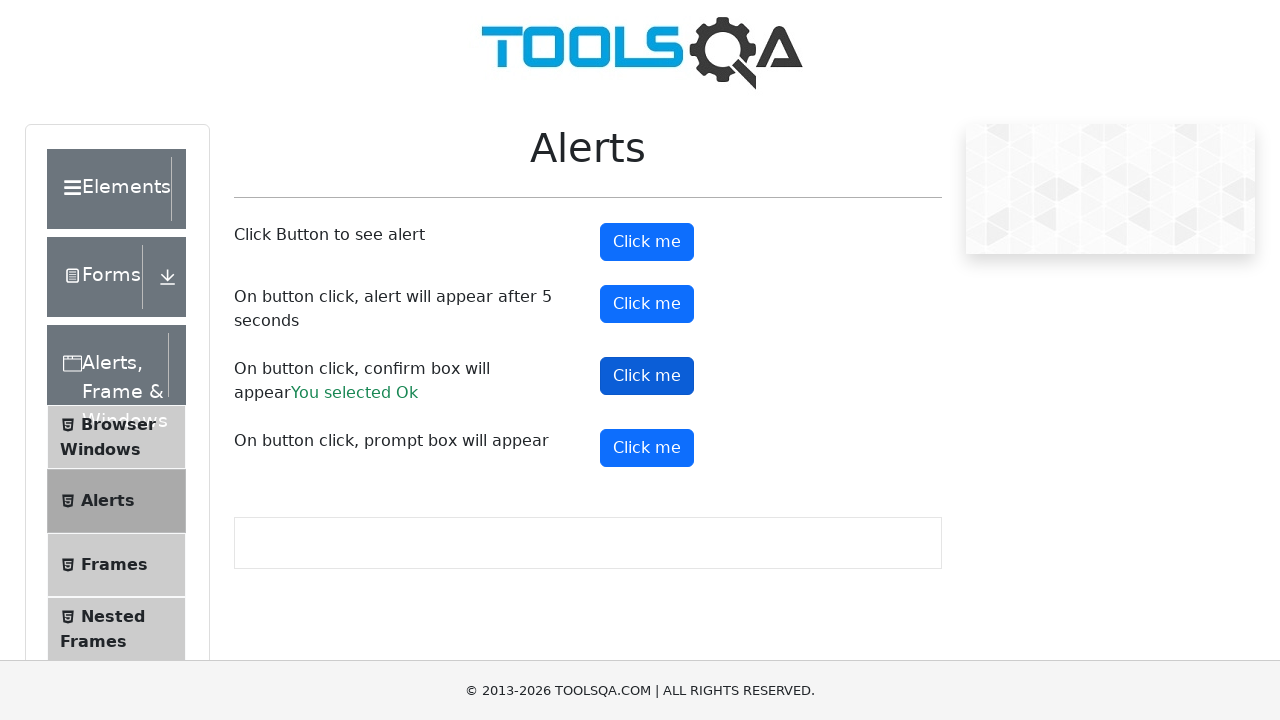

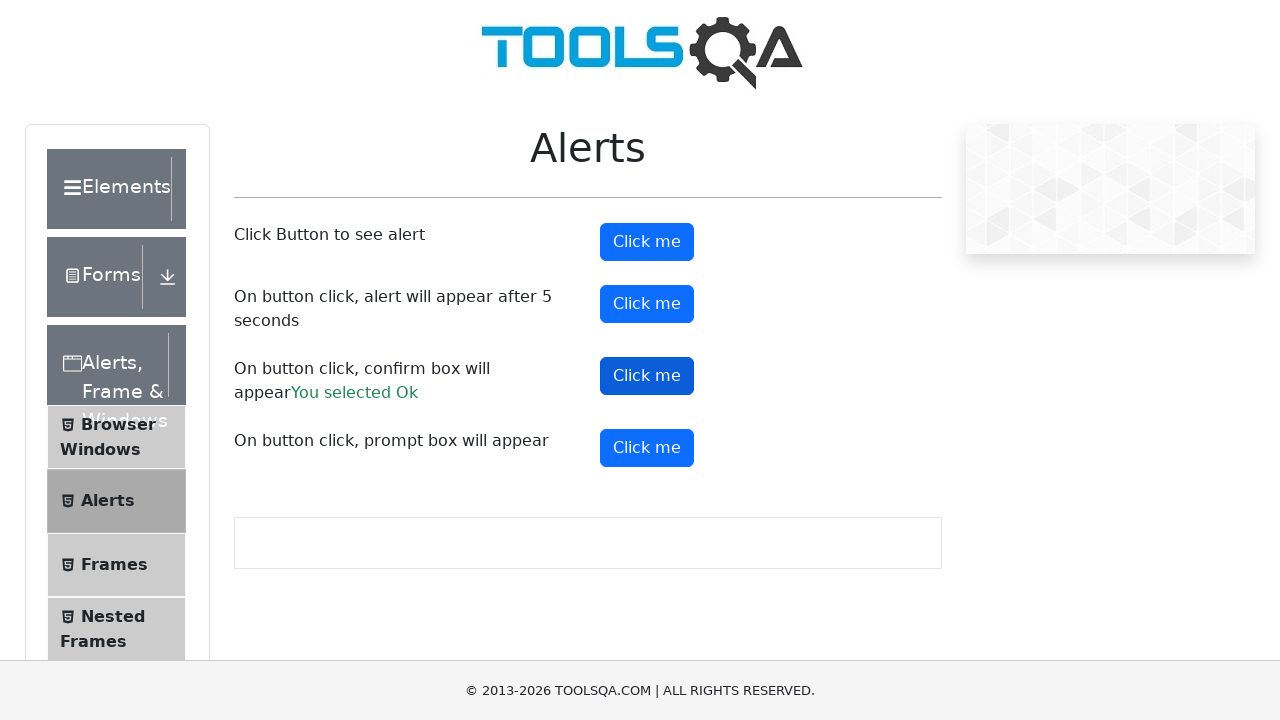